Tests scrolling functionality by scrolling to the footer element and verifying the scroll position changes

Starting URL: https://webdriver.io/

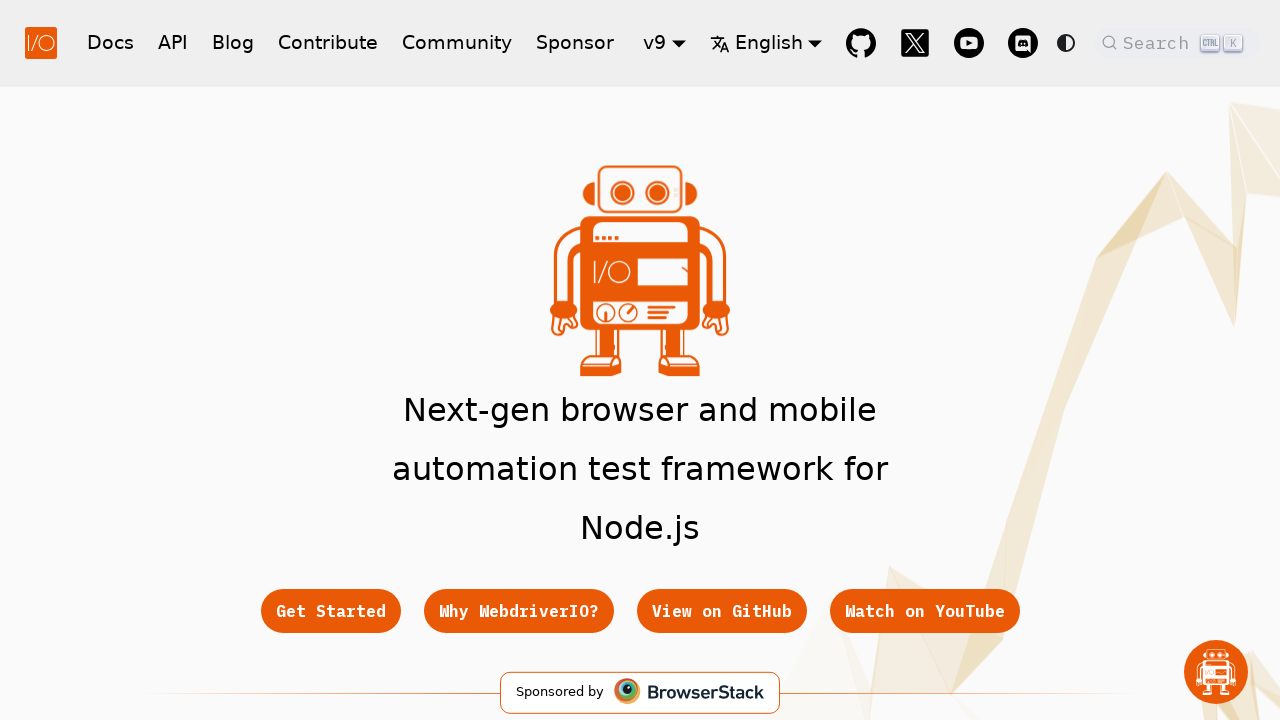

Navigated to https://webdriver.io/
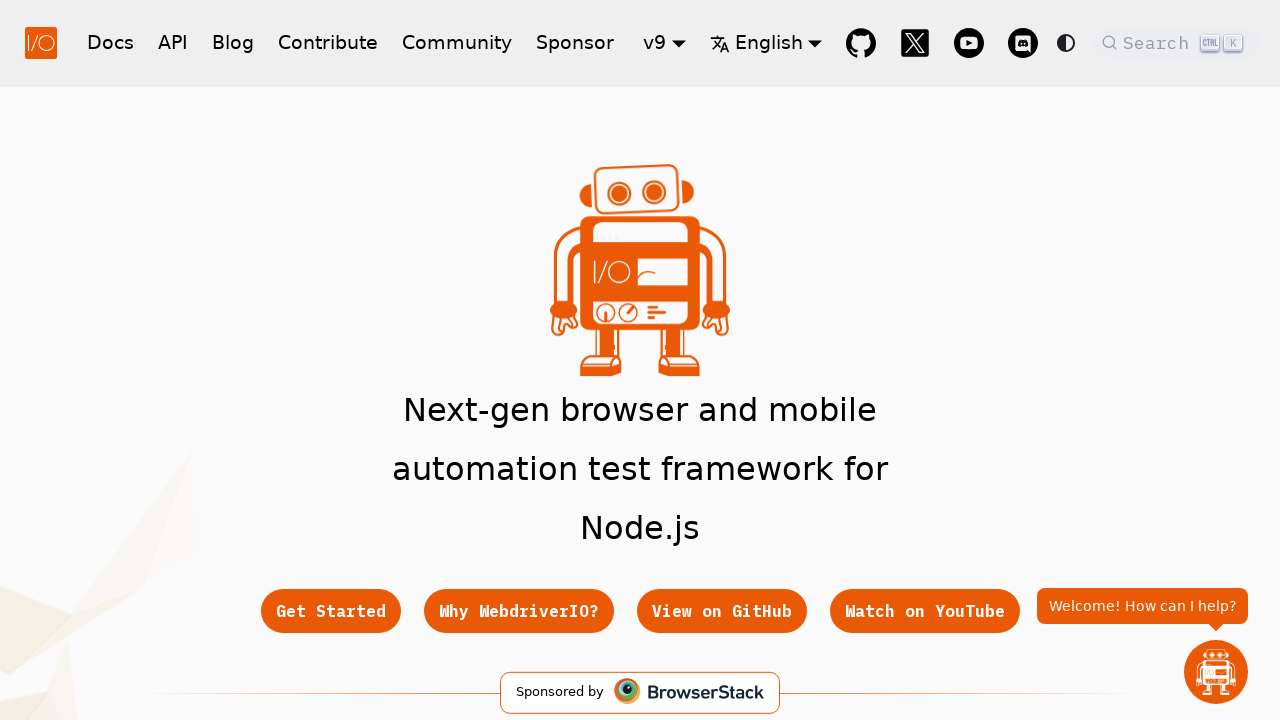

Evaluated initial scroll position
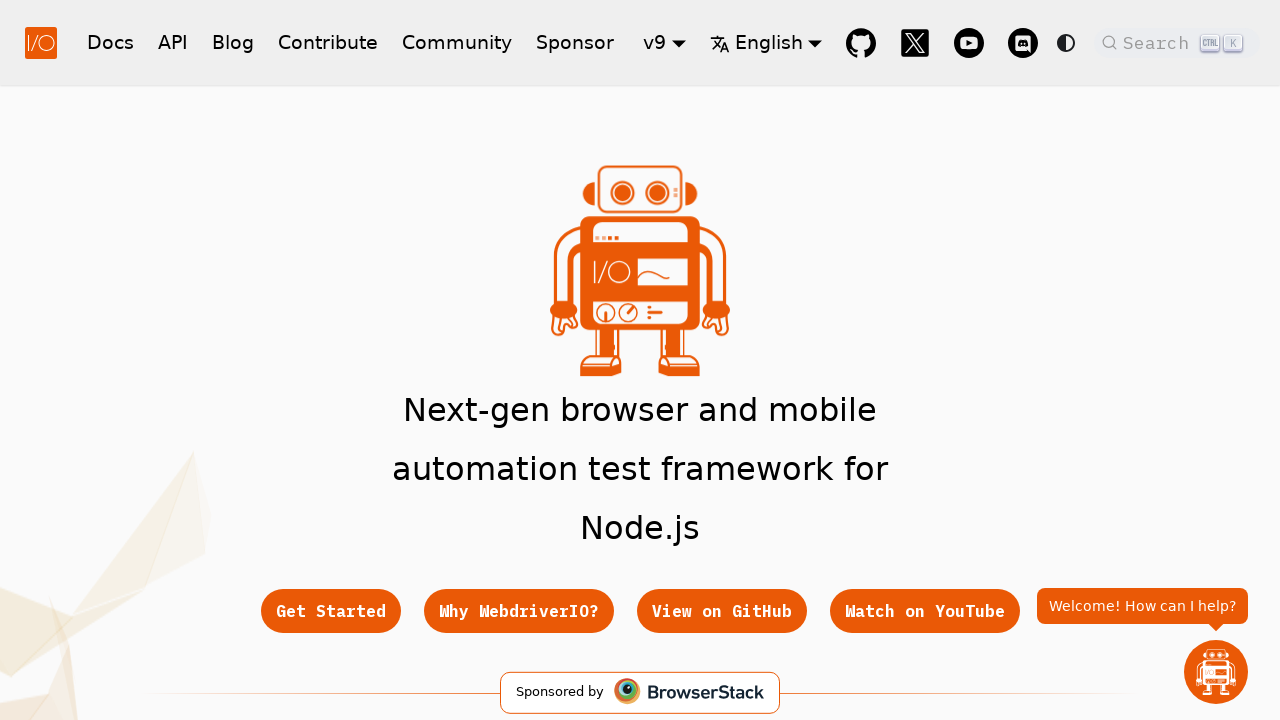

Verified page starts at scroll position [0, 0]
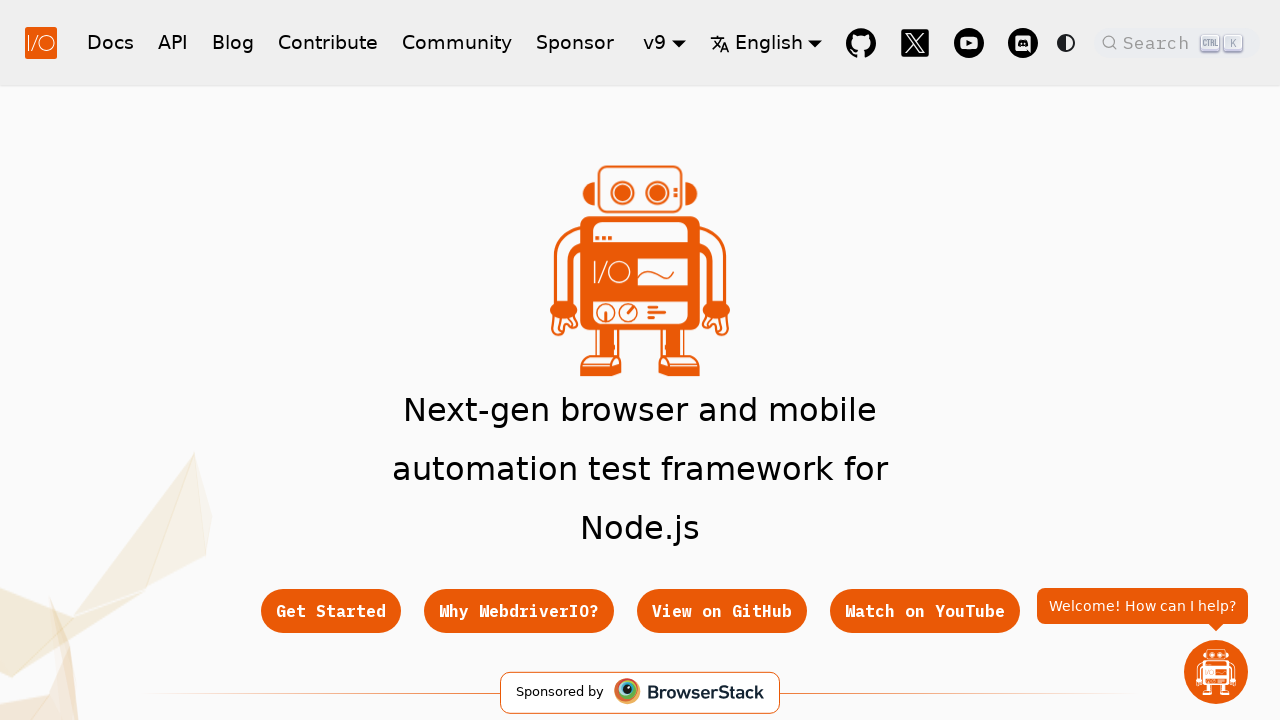

Scrolled footer element into view
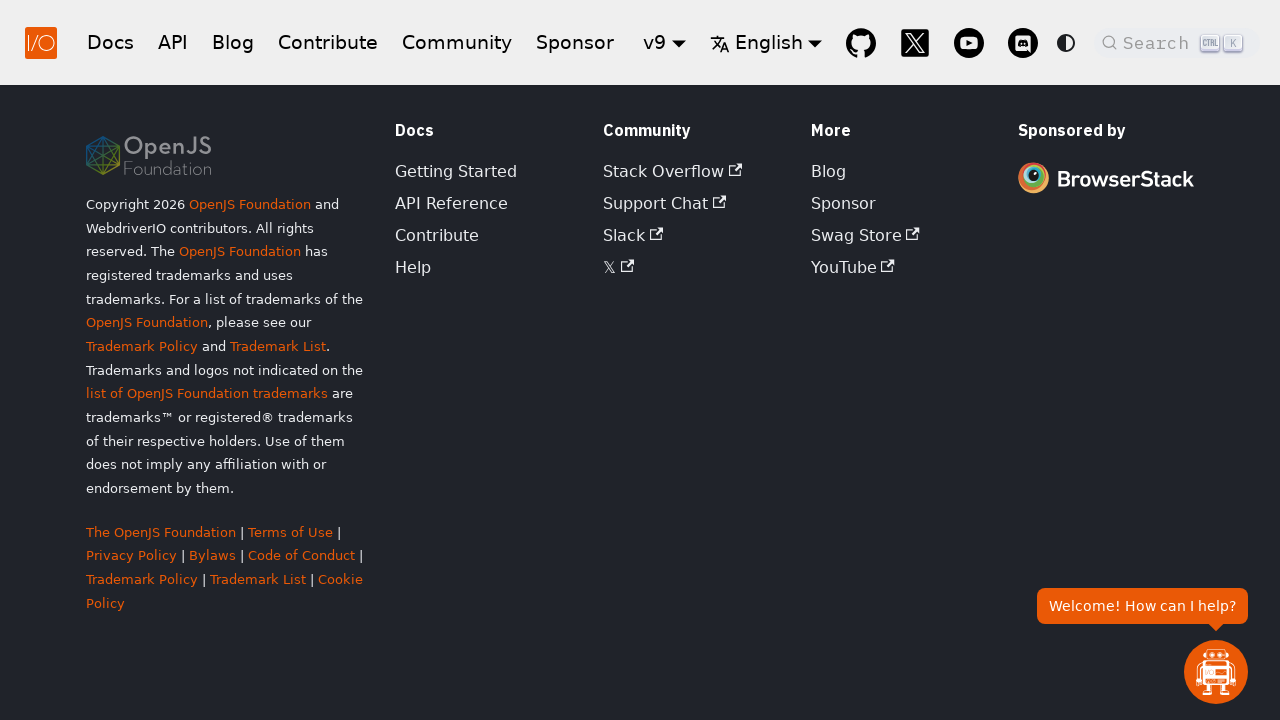

Waited 500ms for scroll animation to complete
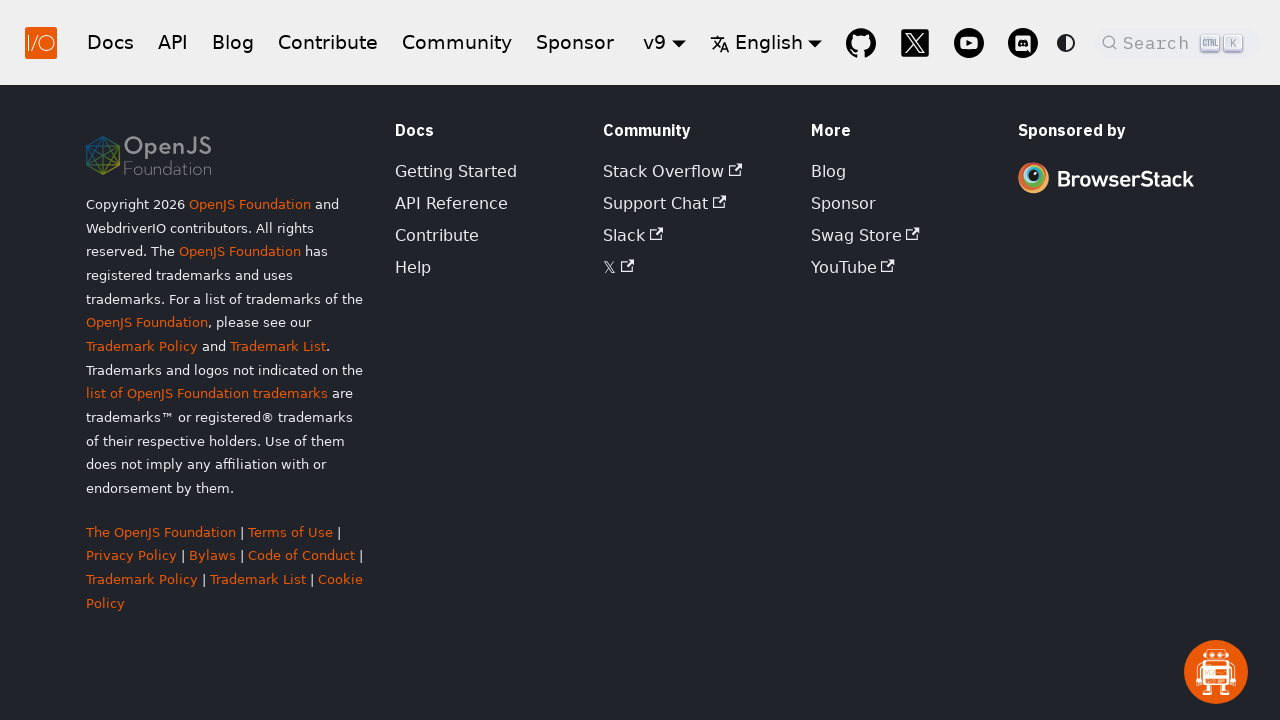

Evaluated scroll position after scrolling
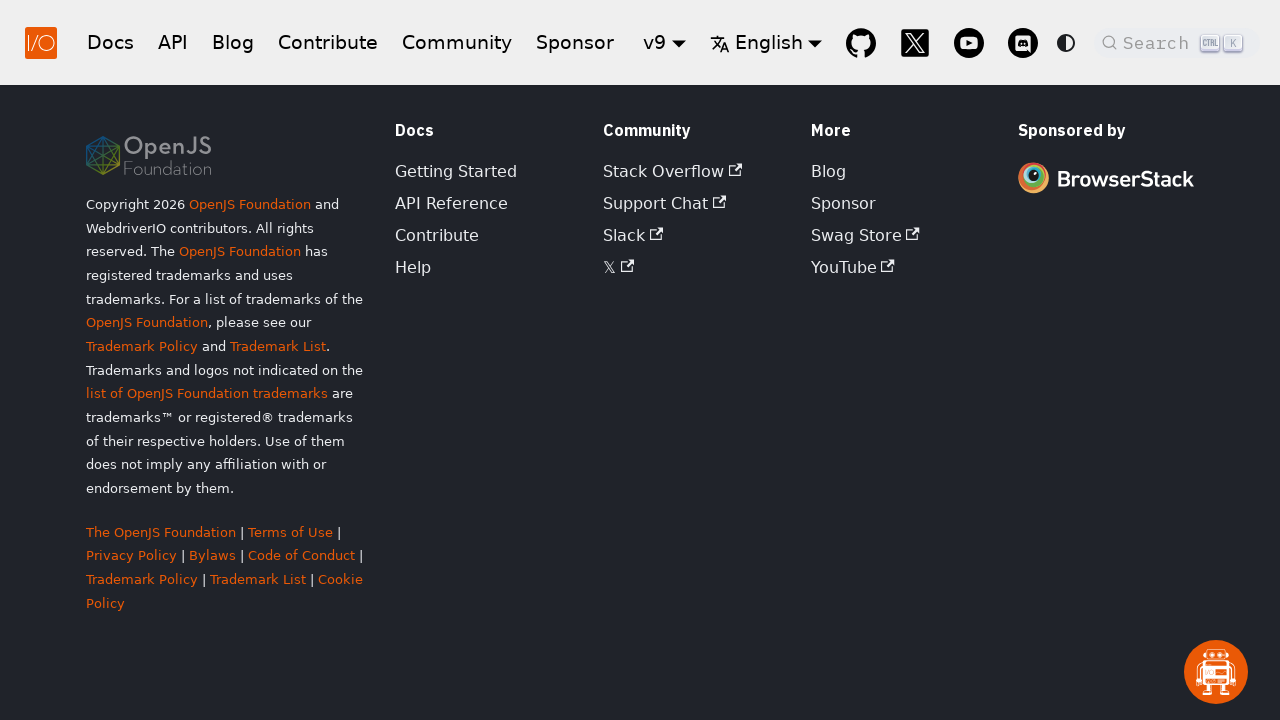

Verified vertical scroll position is greater than 100 pixels
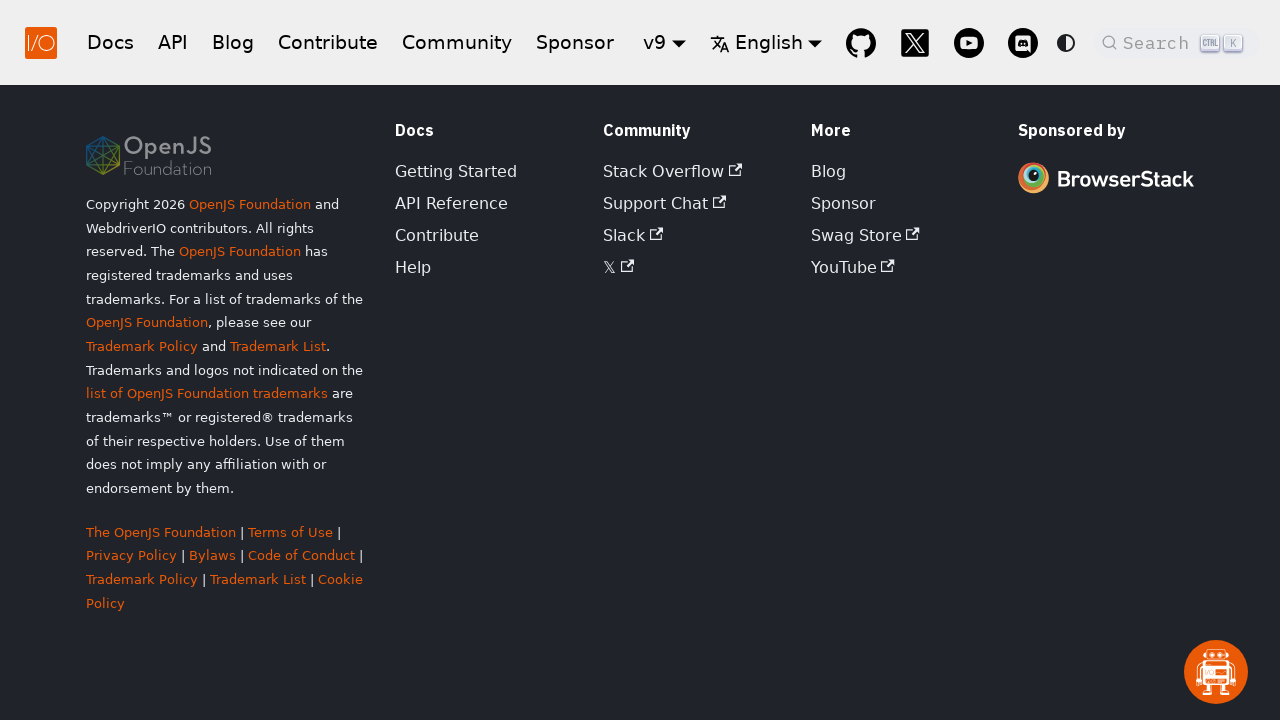

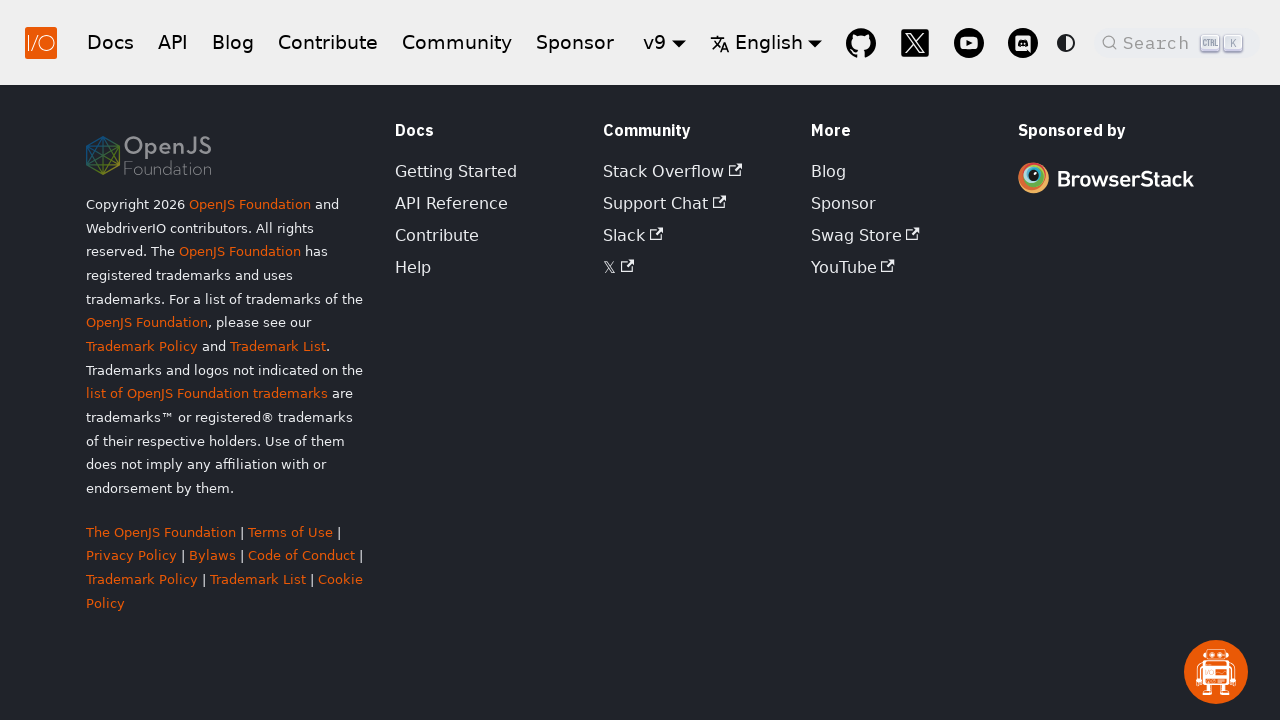